Tests a contact form ("Bize Ulaşın" means "Contact Us" in Turkish) by filling out all fields including name, author type dropdown, category dropdown, email, phone, province dropdown, and message, then submitting the form.

Starting URL: https://devweb.doggoapp.com/

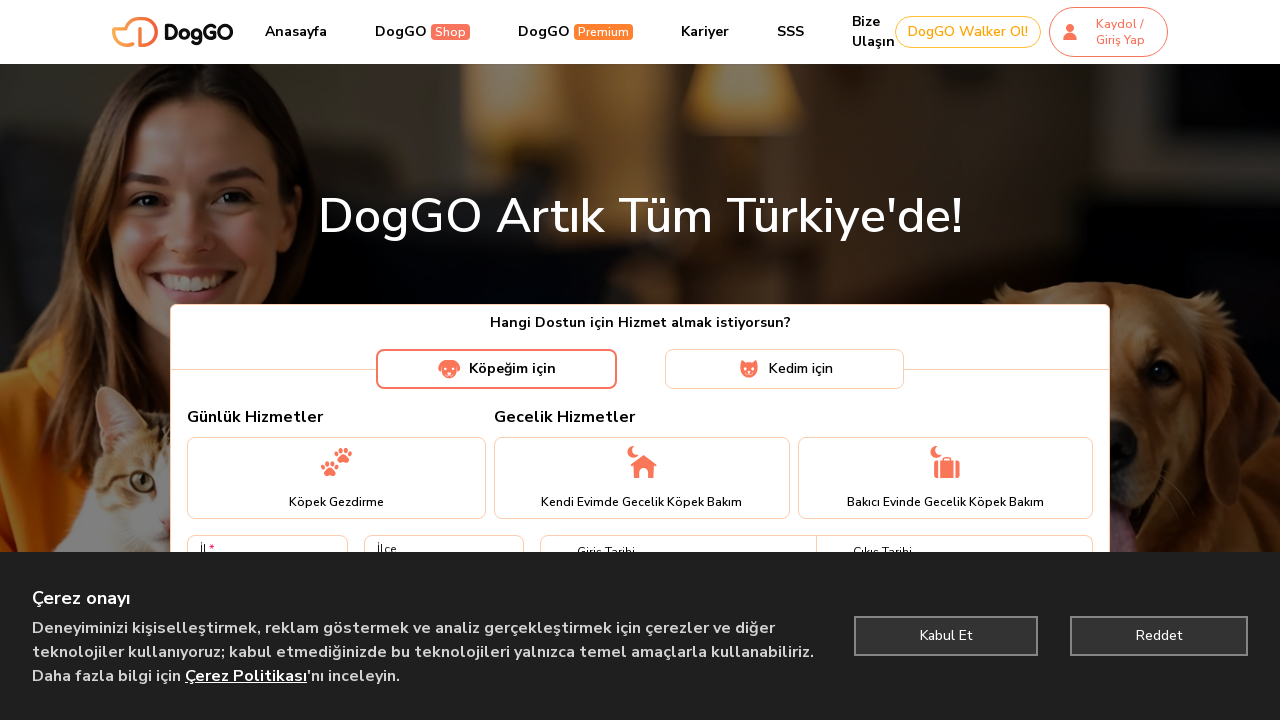

Filled full name field with 'Said Türkdoğan1' on input[name='fullName']
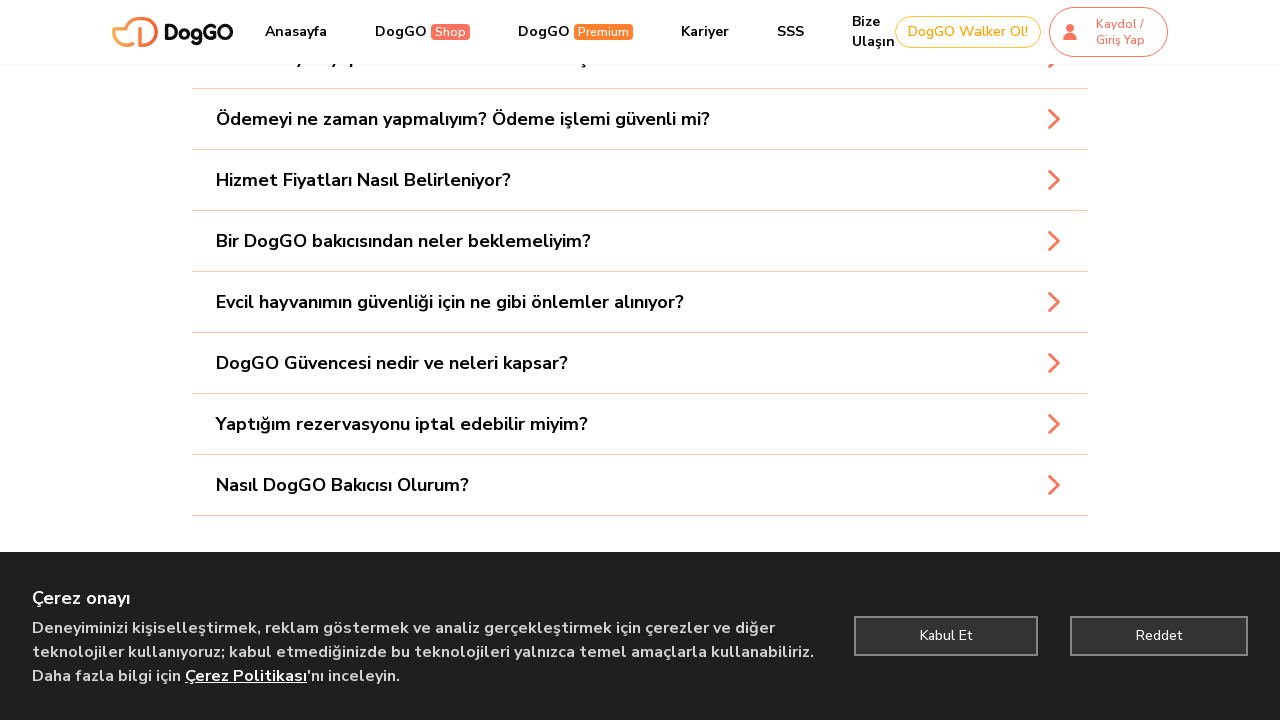

Selected 'Müşteri' from author type dropdown on select[name='author']
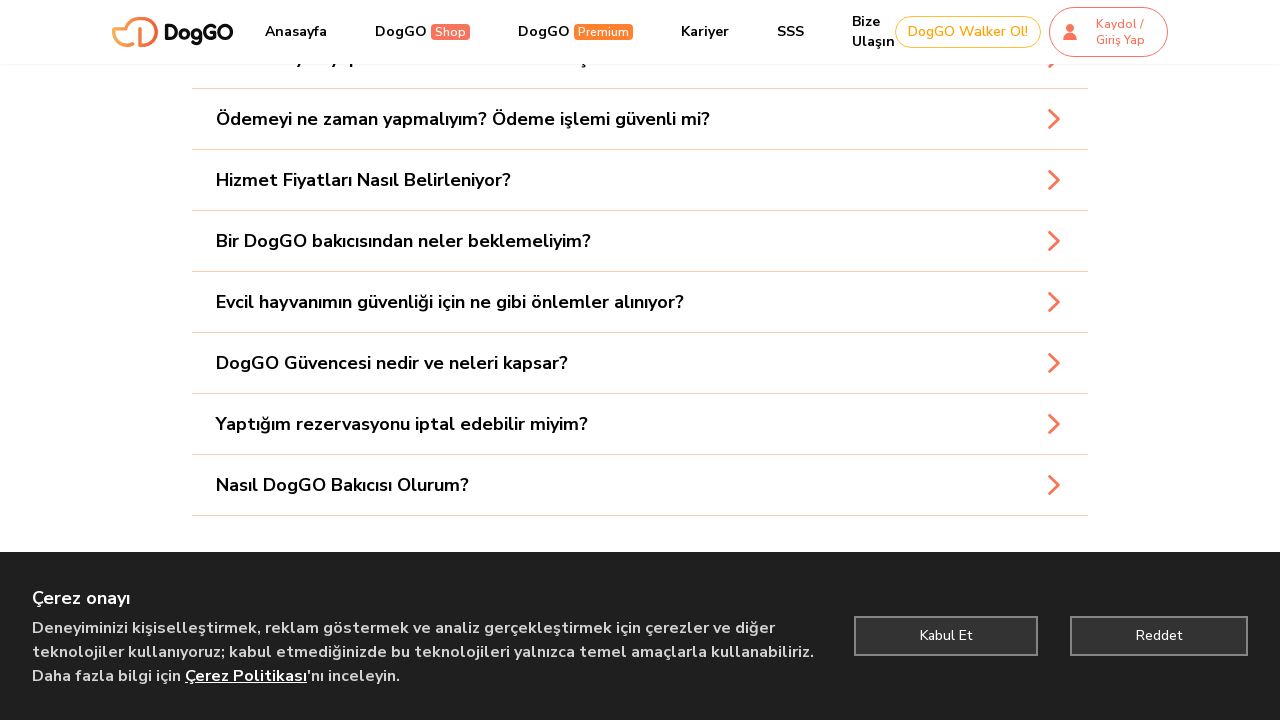

Selected 'Gezdirme Hizmeti Hakkında' from category dropdown on select[name='category']
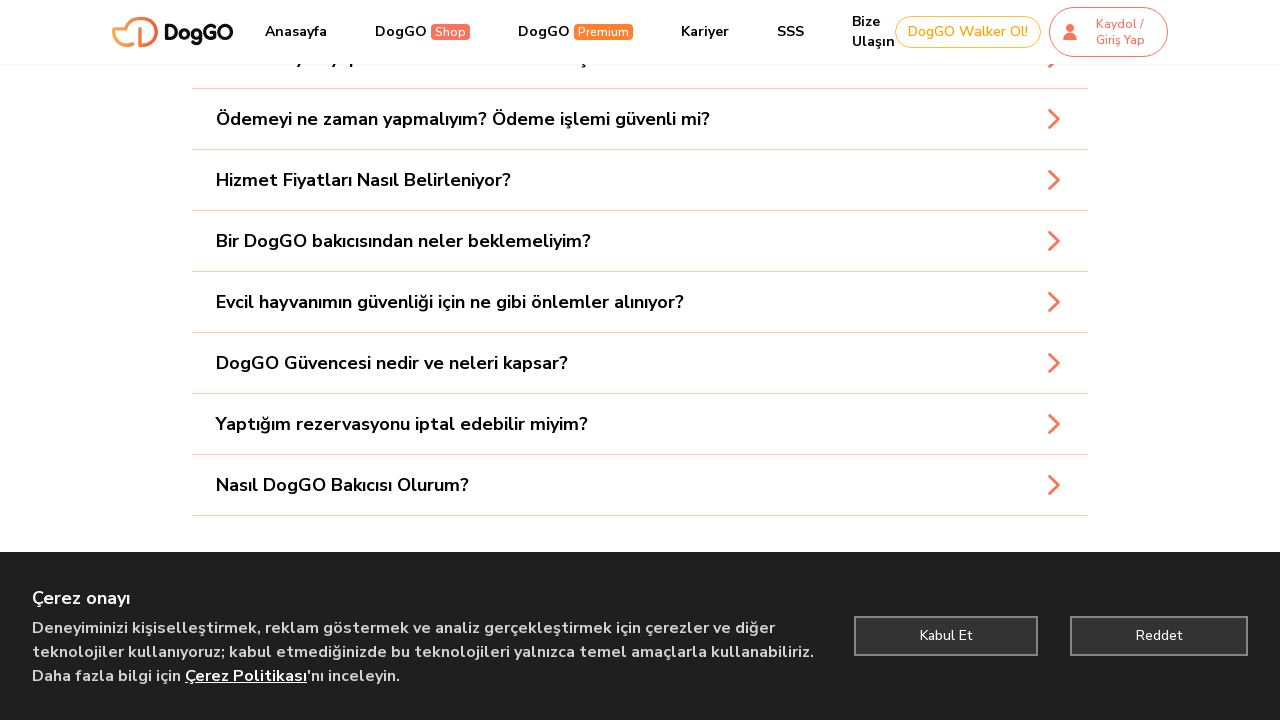

Filled email field with 'saidcemal@turkdogan.com' on input[name='email']
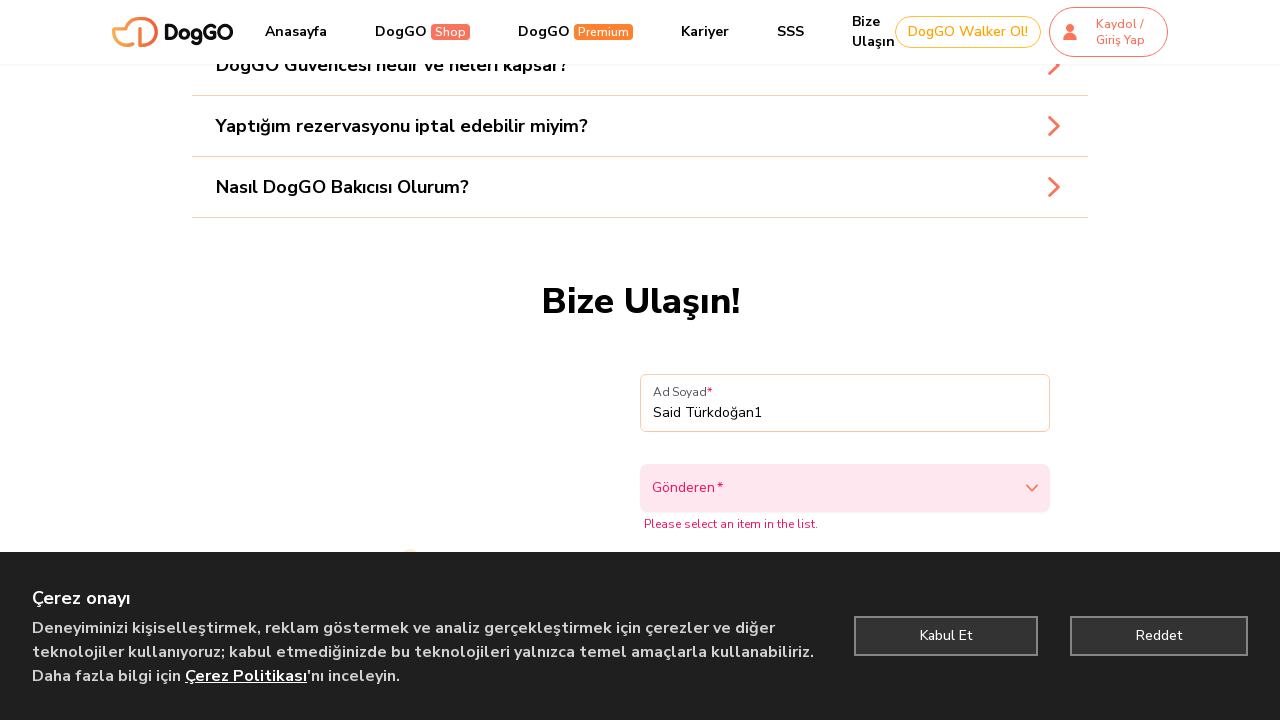

Filled phone field with '5383143745' on input[name='phone']
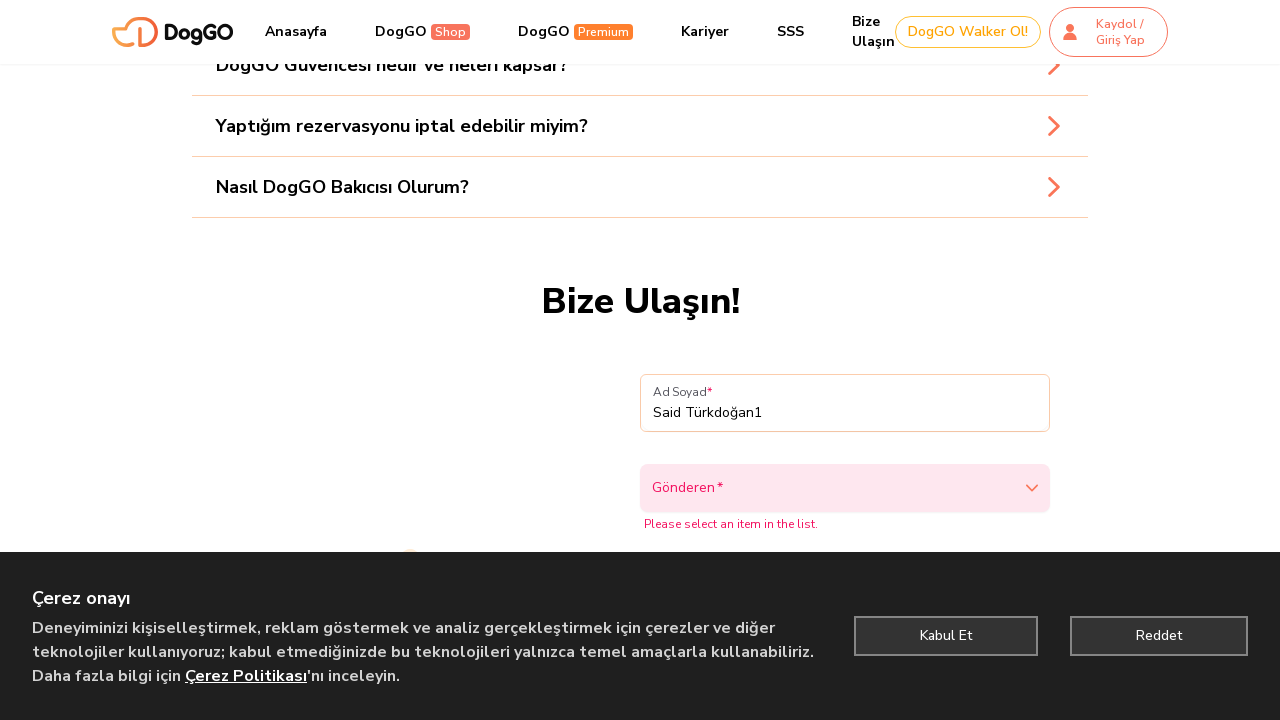

Selected 'İstanbul' from province dropdown on select[name='province']
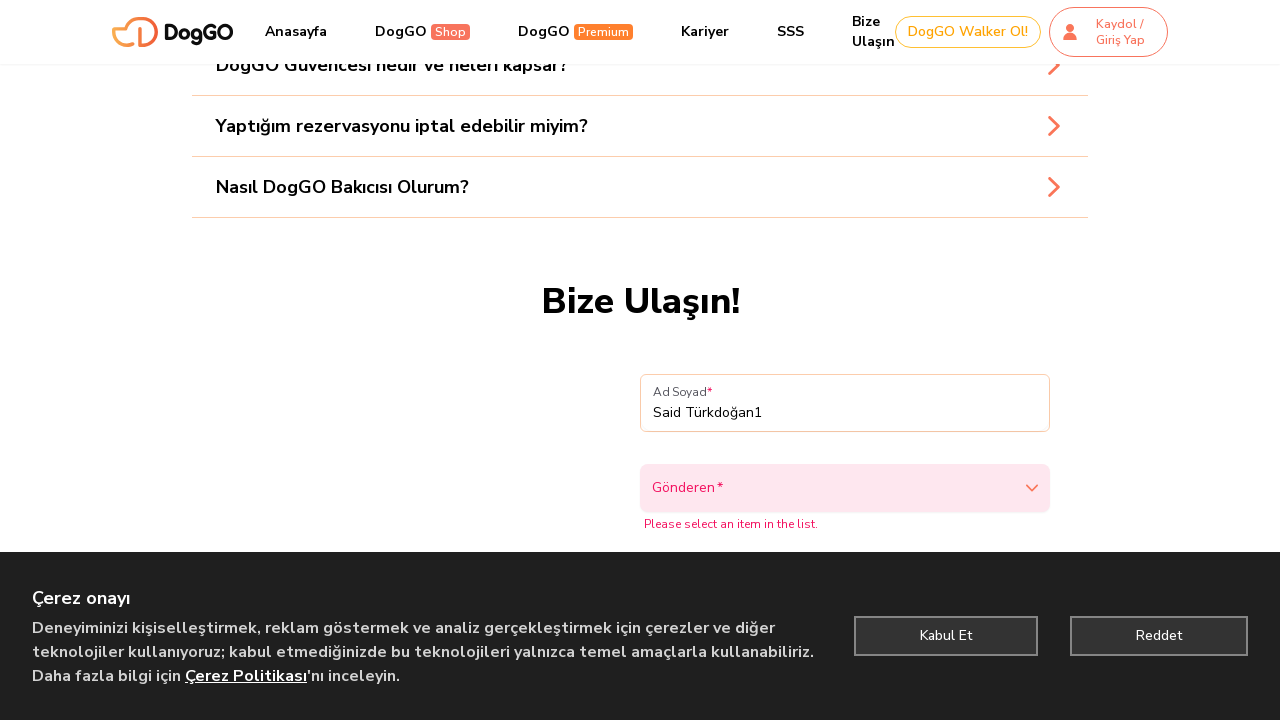

Filled message field with 'Deneme mesajı1' on textarea[name='message']
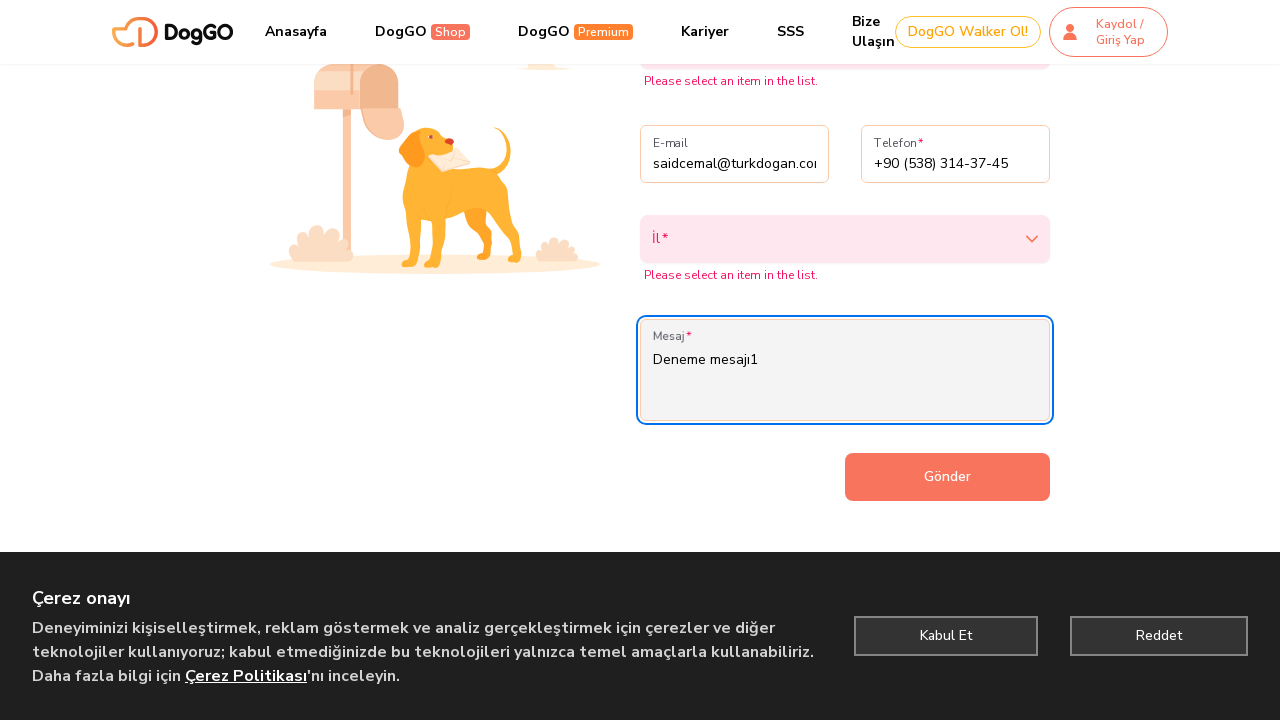

Clicked submit button to submit the contact form at (947, 477) on button[type='submit'], input[type='submit']
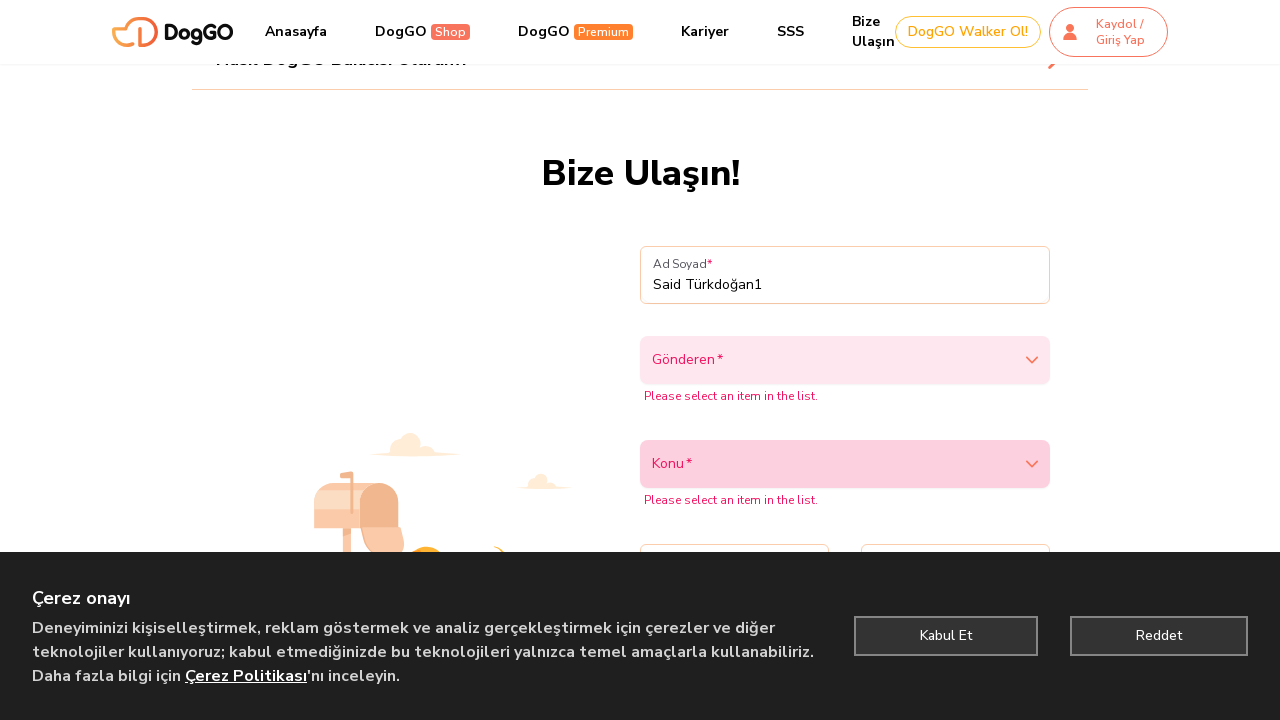

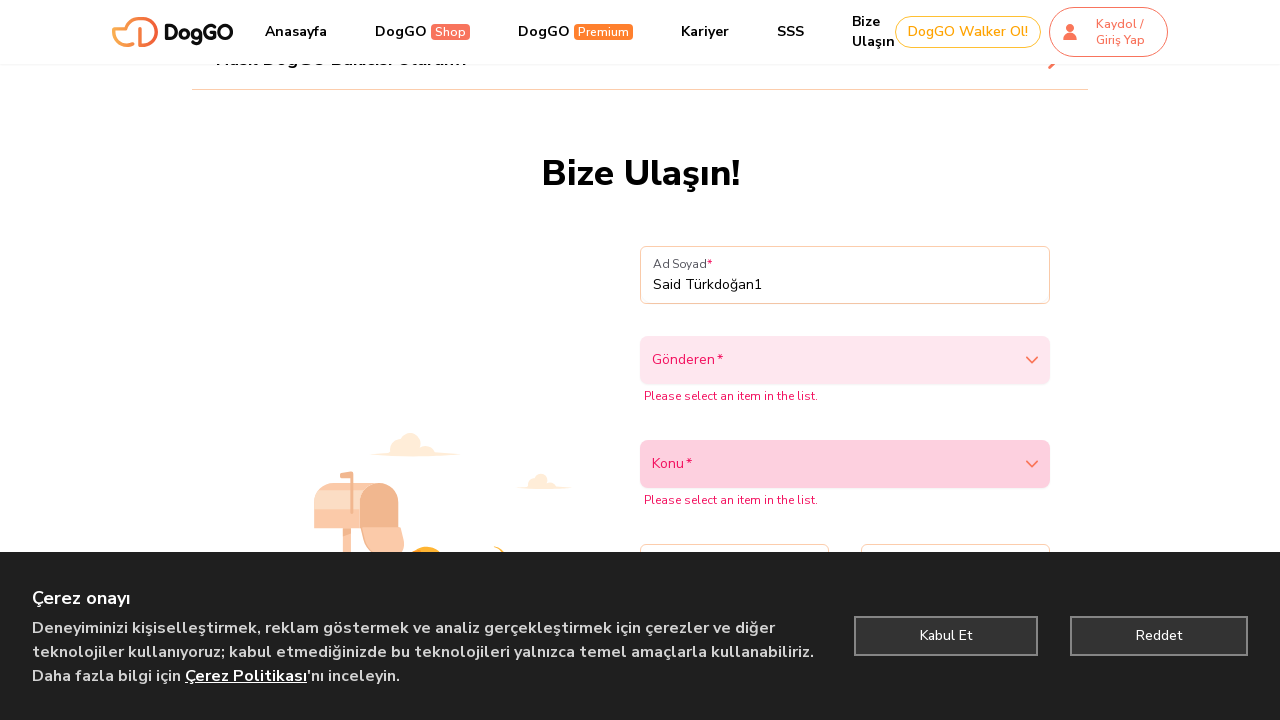